Checks if stock market data (BIST, Dollar) is displayed on the page

Starting URL: https://www.sabah.com.tr

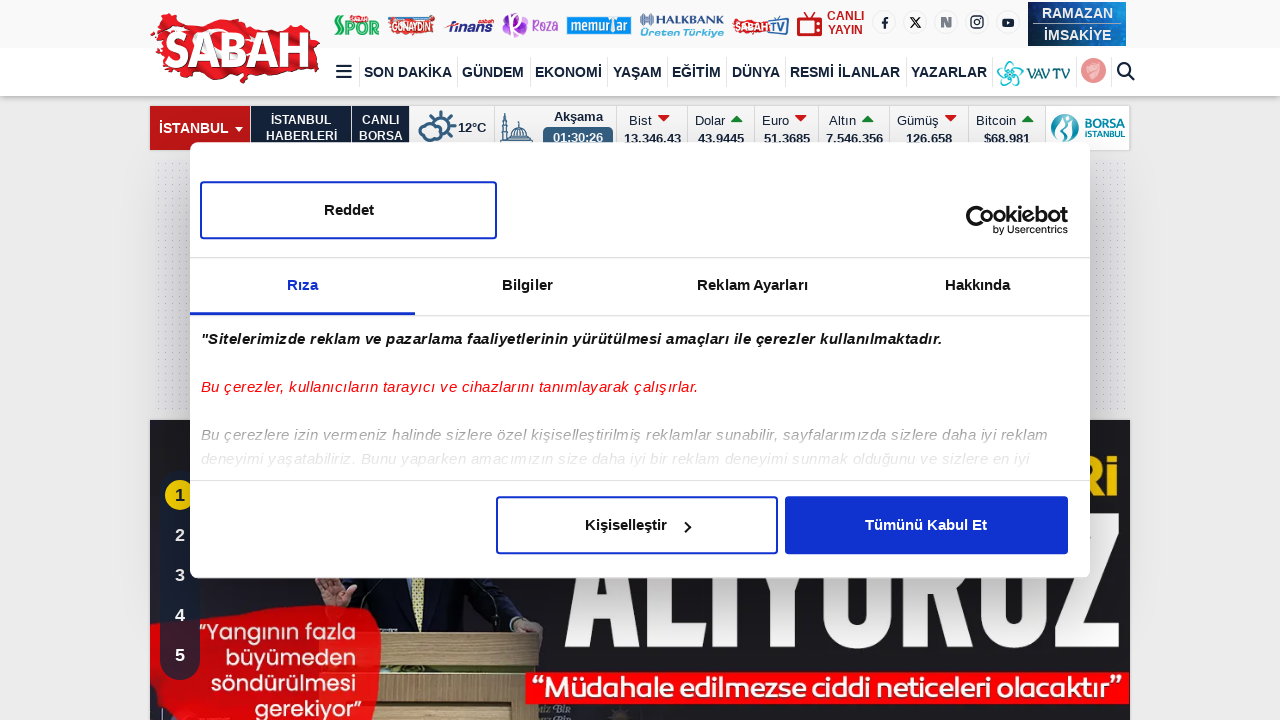

Page DOM content loaded
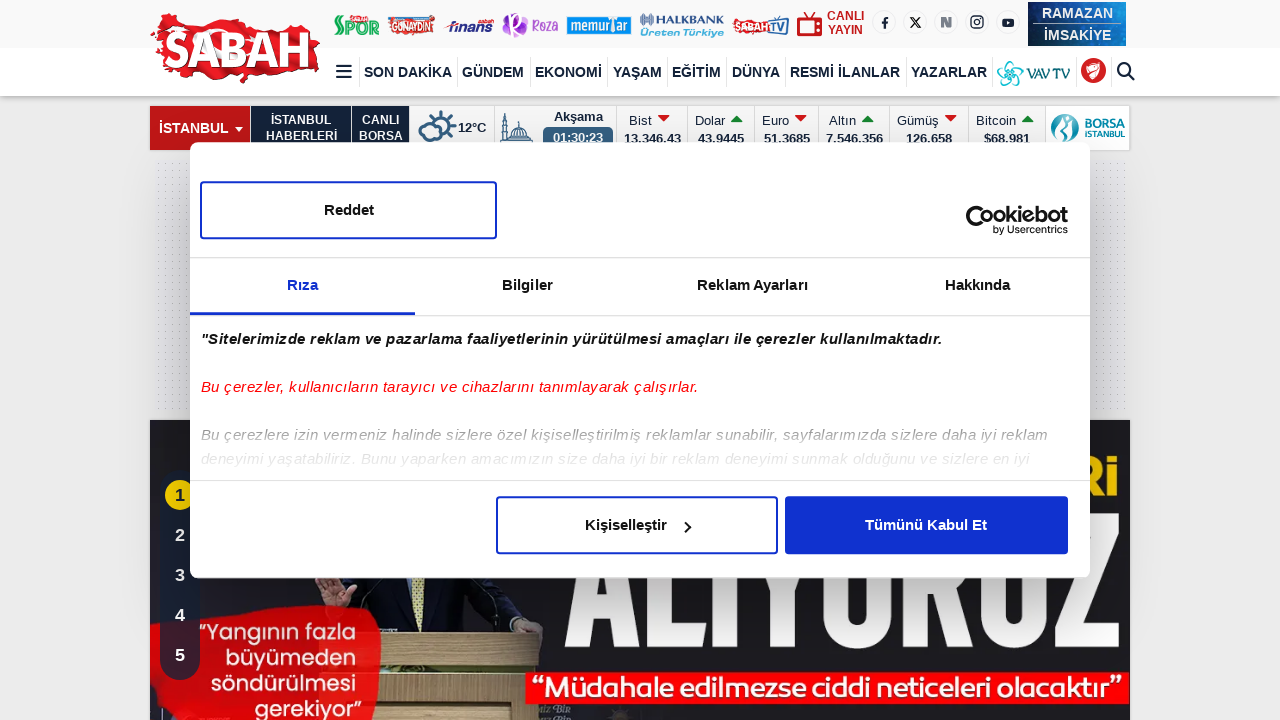

Stock market data elements (BIST, Dollar) found on page
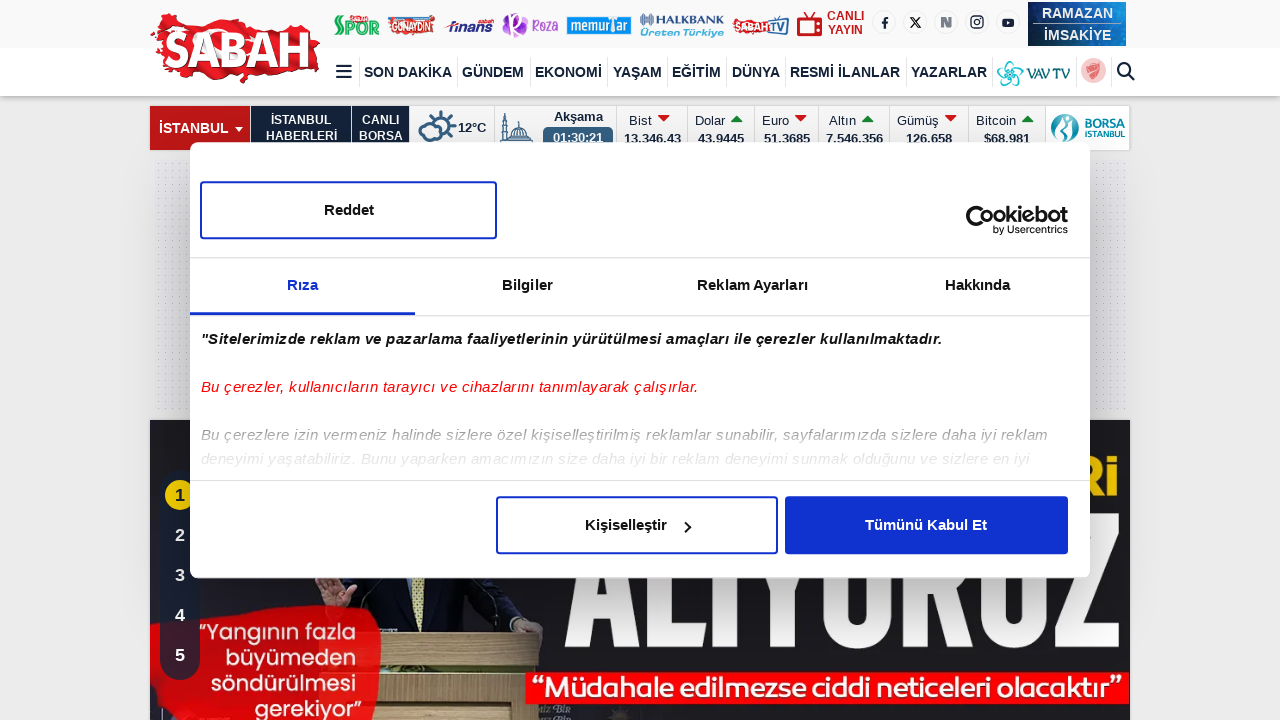

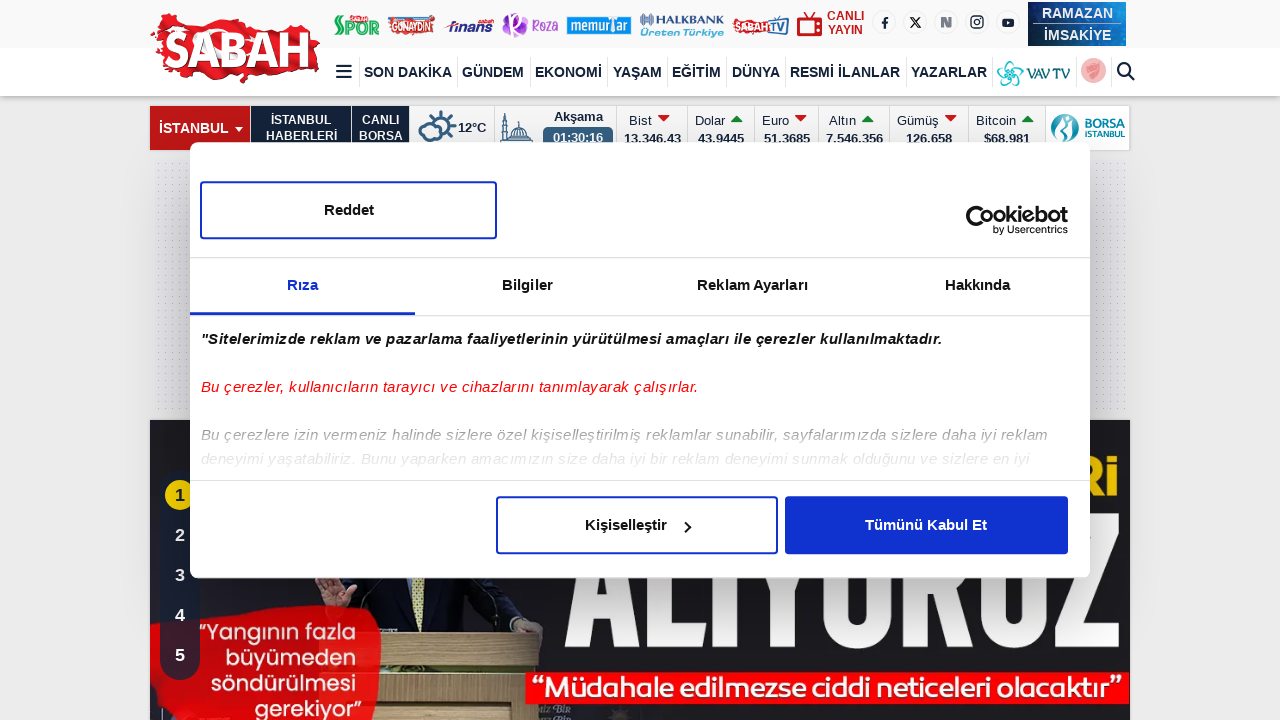